Tests scrolling and mouse hover functionality on the automation practice page

Starting URL: https://rahulshettyacademy.com/AutomationPractice/

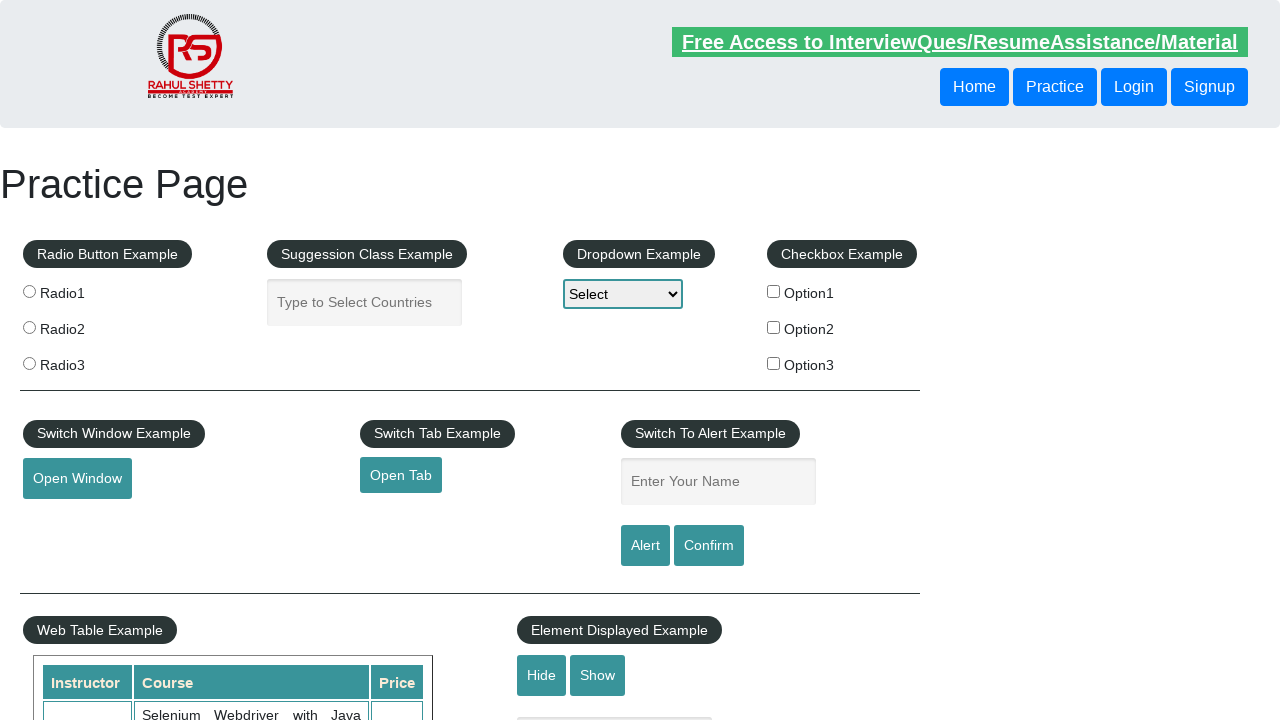

Scrolled to mouse hover element into view
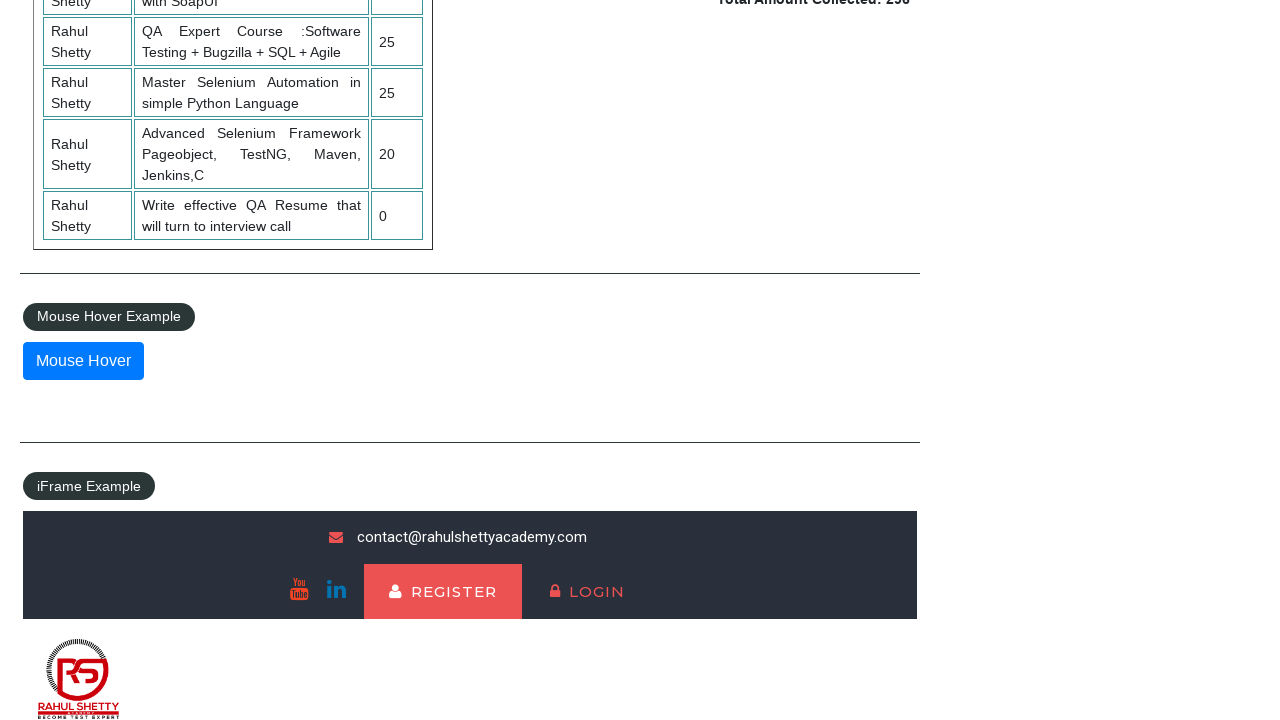

Hovered over the mouse hover element at (83, 361) on #mousehover
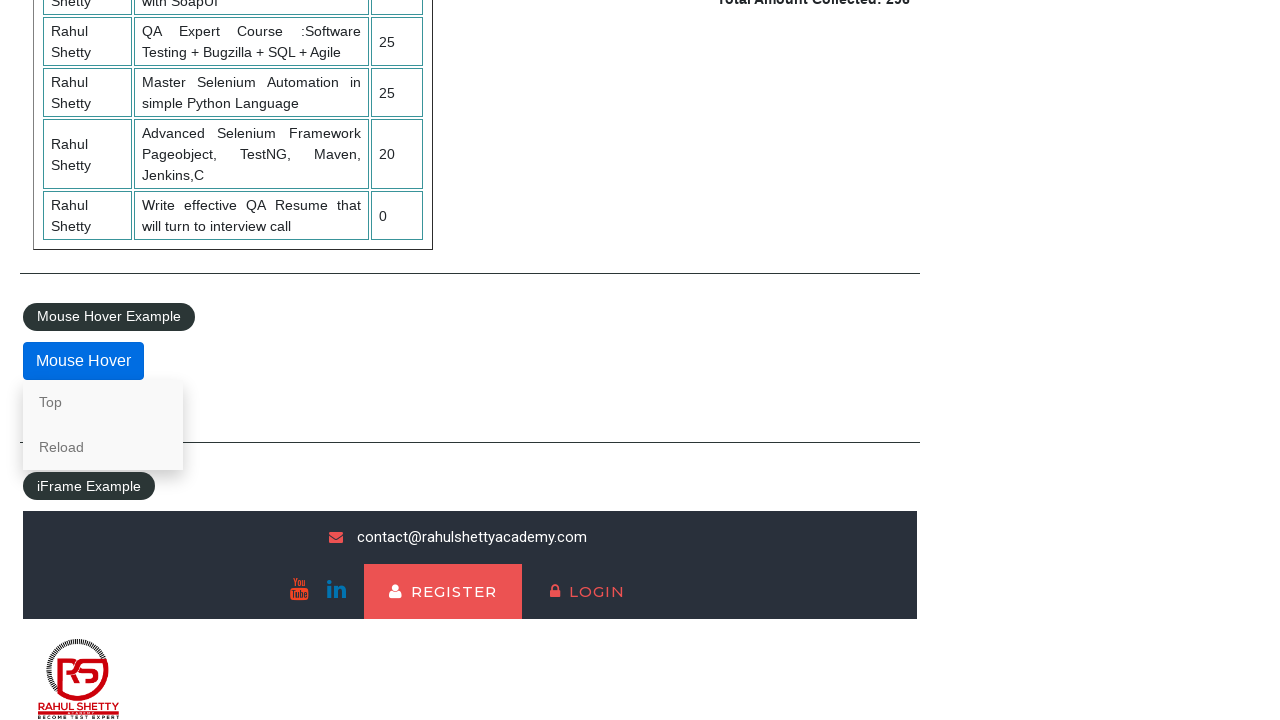

Clicked on the 'Top' link at (103, 402) on a[href='#top']
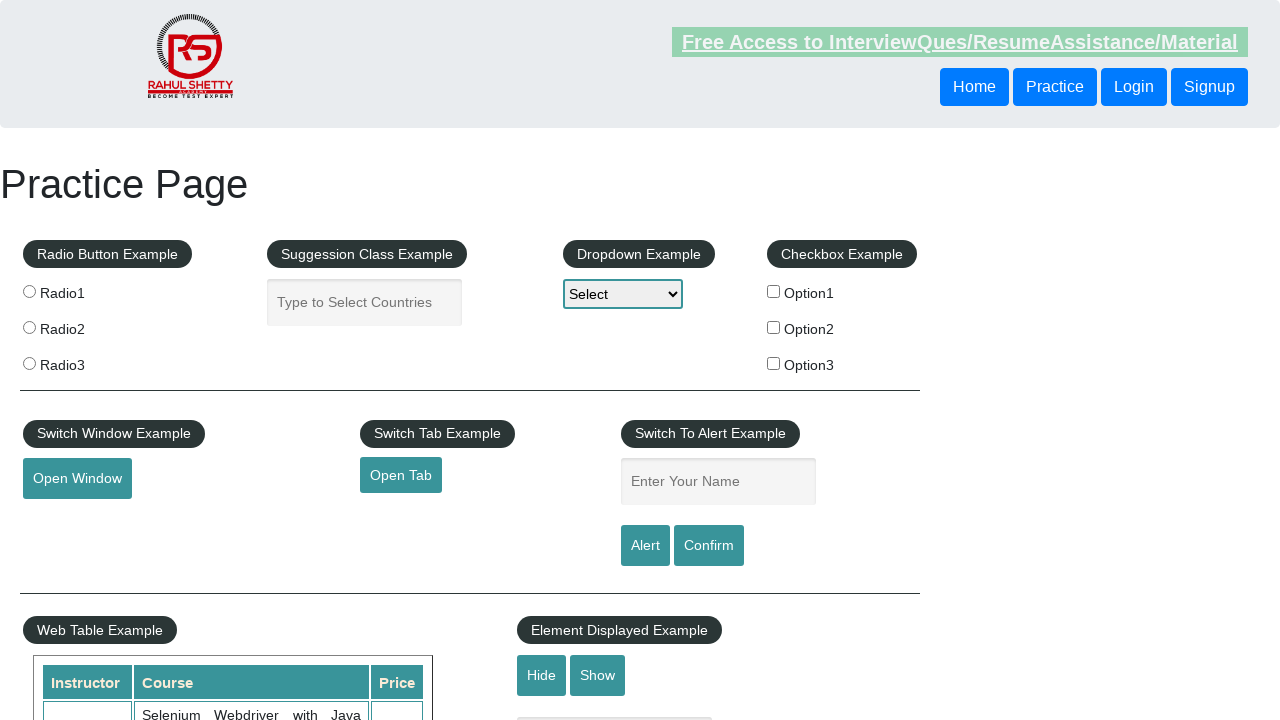

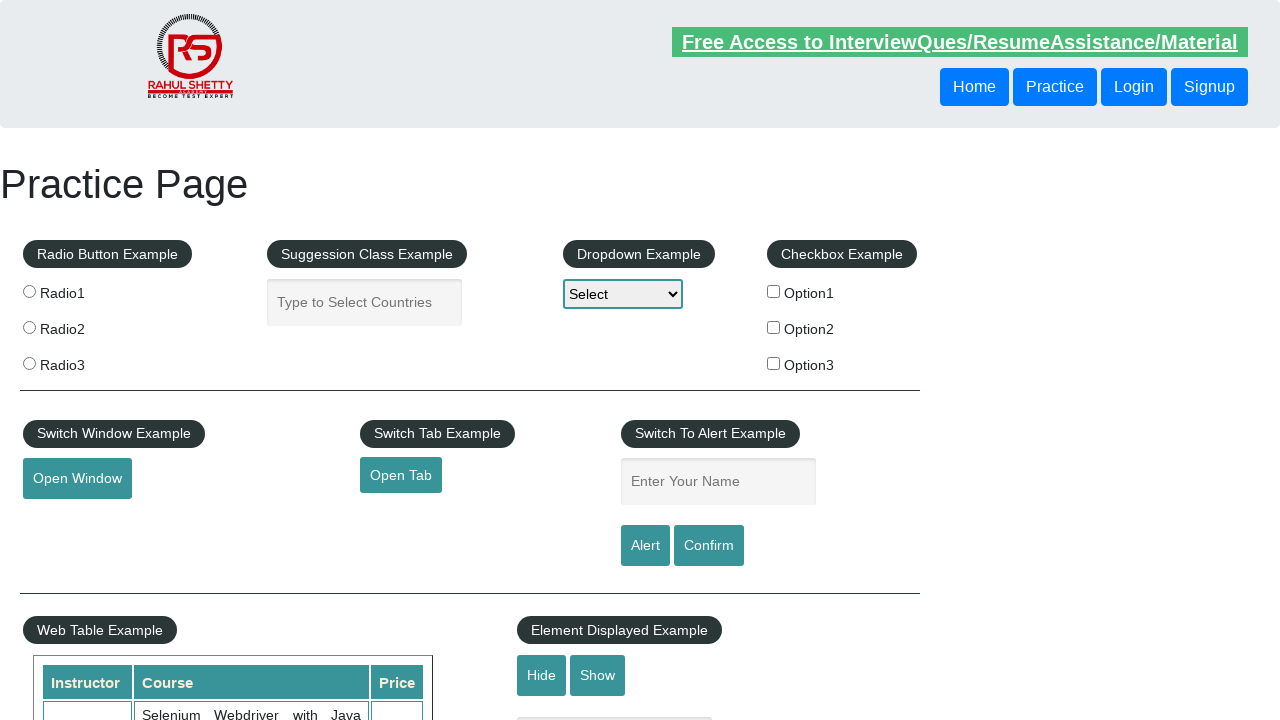